Tests the autocomplete feature on jQuery UI demo page by entering a partial text "P" in the input field within an iframe and selecting "Python" from the autocomplete suggestions list.

Starting URL: https://jqueryui.com/autocomplete/

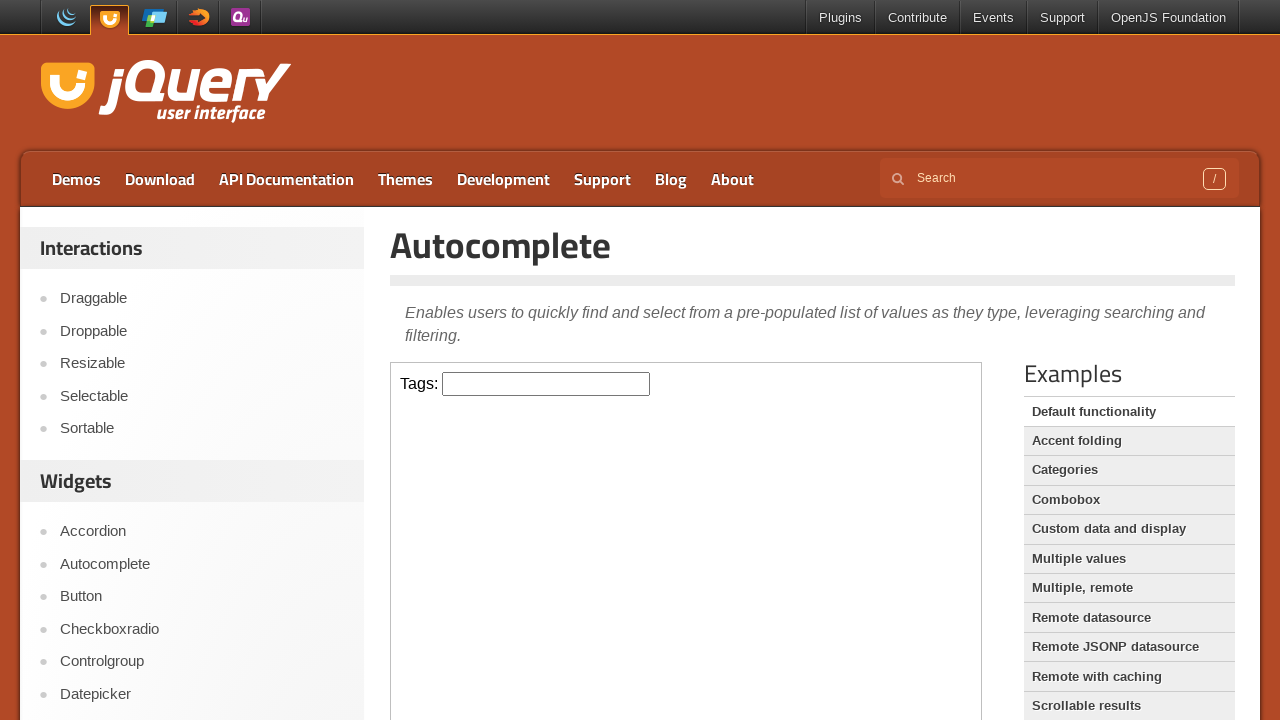

Clicked on the input field inside the iframe at (546, 384) on iframe >> internal:control=enter-frame >> input
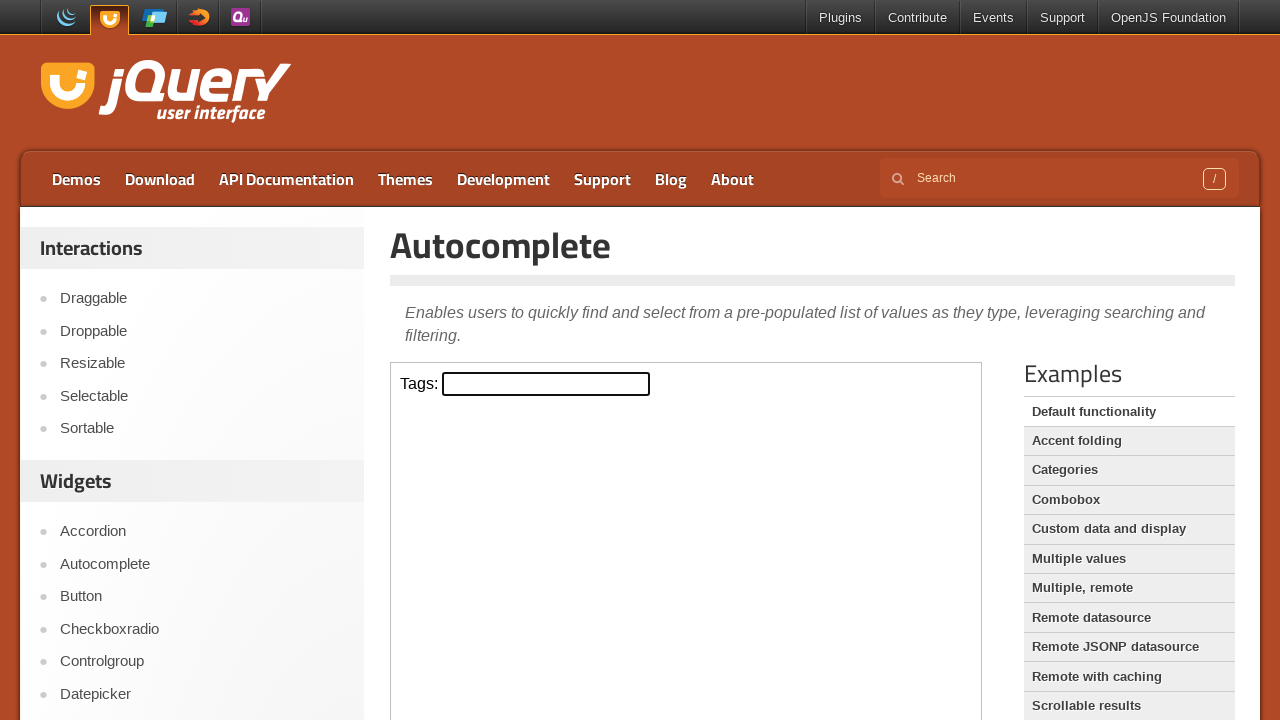

Filled input field with 'P' to trigger autocomplete suggestions on iframe >> internal:control=enter-frame >> input
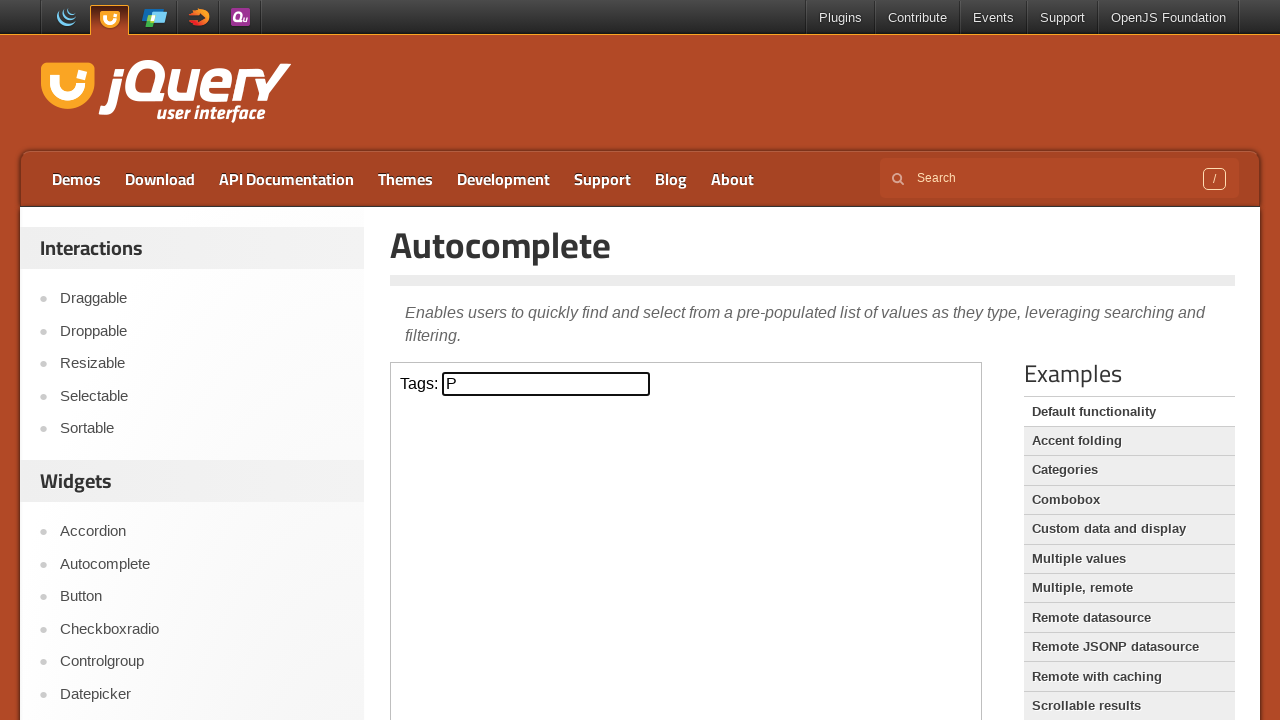

Selected 'Python' from the autocomplete suggestions at (546, 577) on iframe >> internal:control=enter-frame >> text=Python
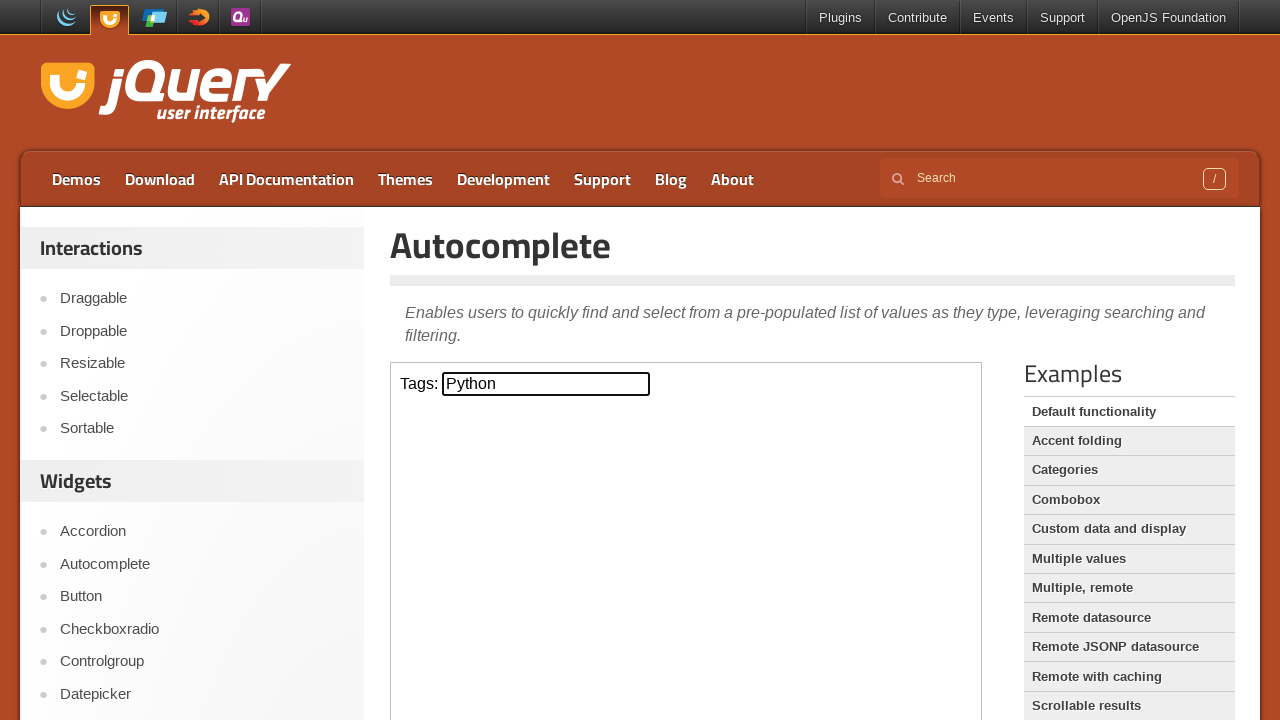

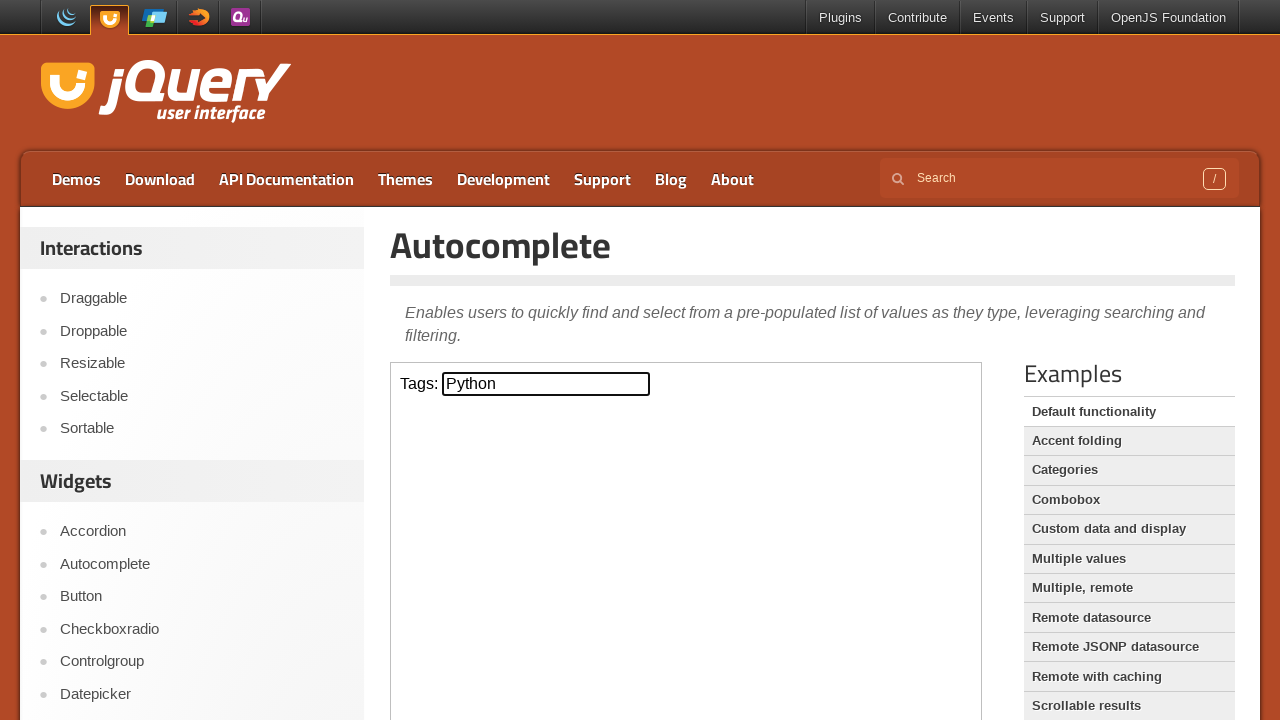